Tests JavaScript Prompt dialog by clicking the prompt button, entering text, accepting it, and verifying the entered text appears in the result

Starting URL: https://the-internet.herokuapp.com/javascript_alerts

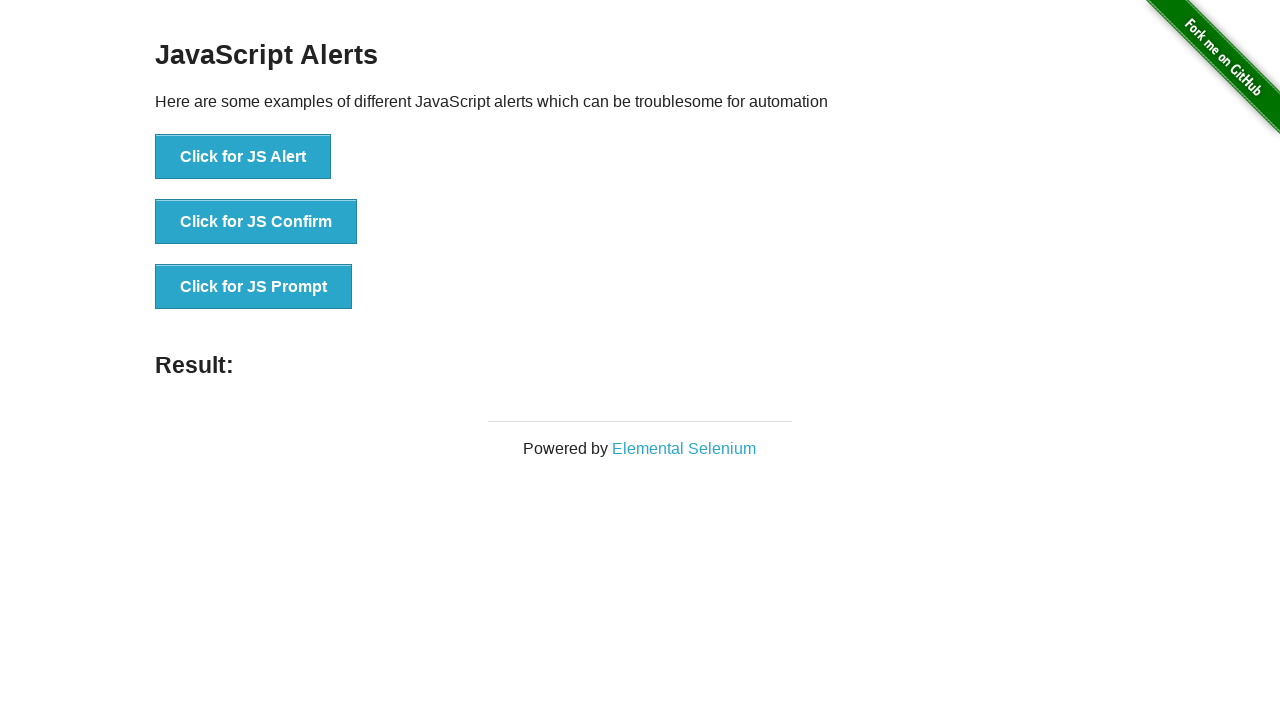

Set up dialog handler for prompt dialog
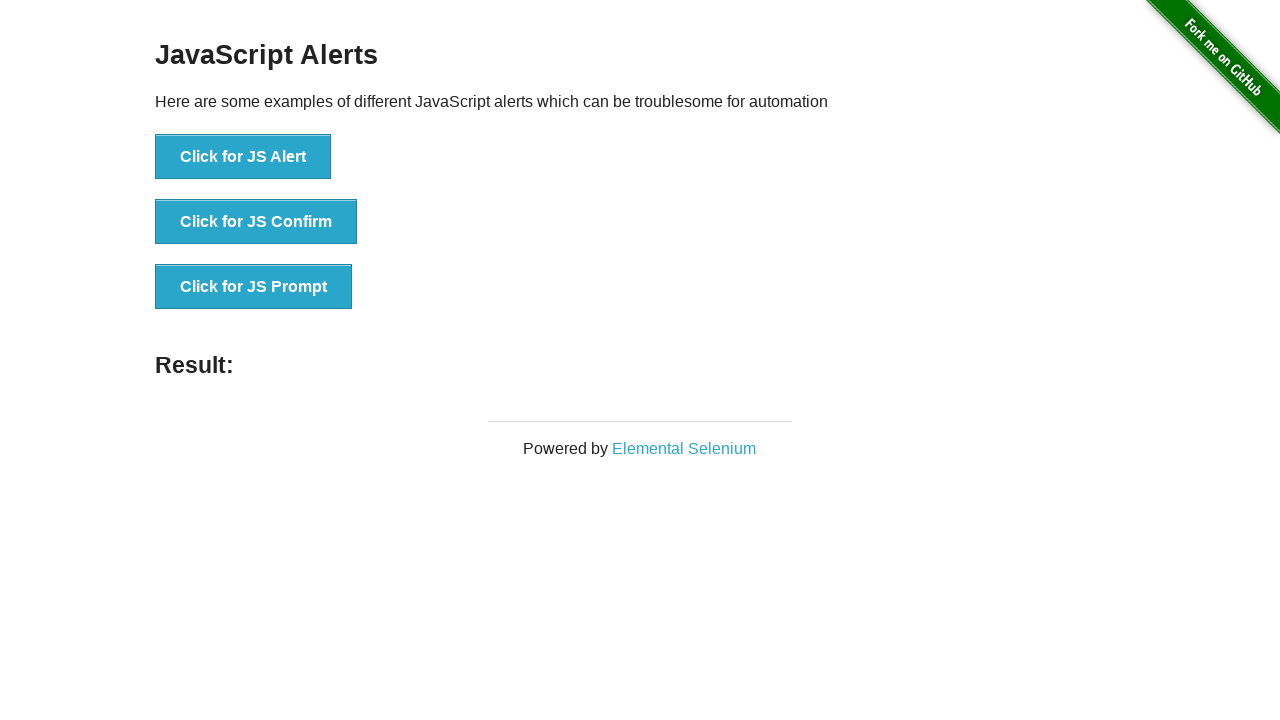

Clicked the 'Click for JS Prompt' button at (254, 287) on xpath=//*[text()='Click for JS Prompt']
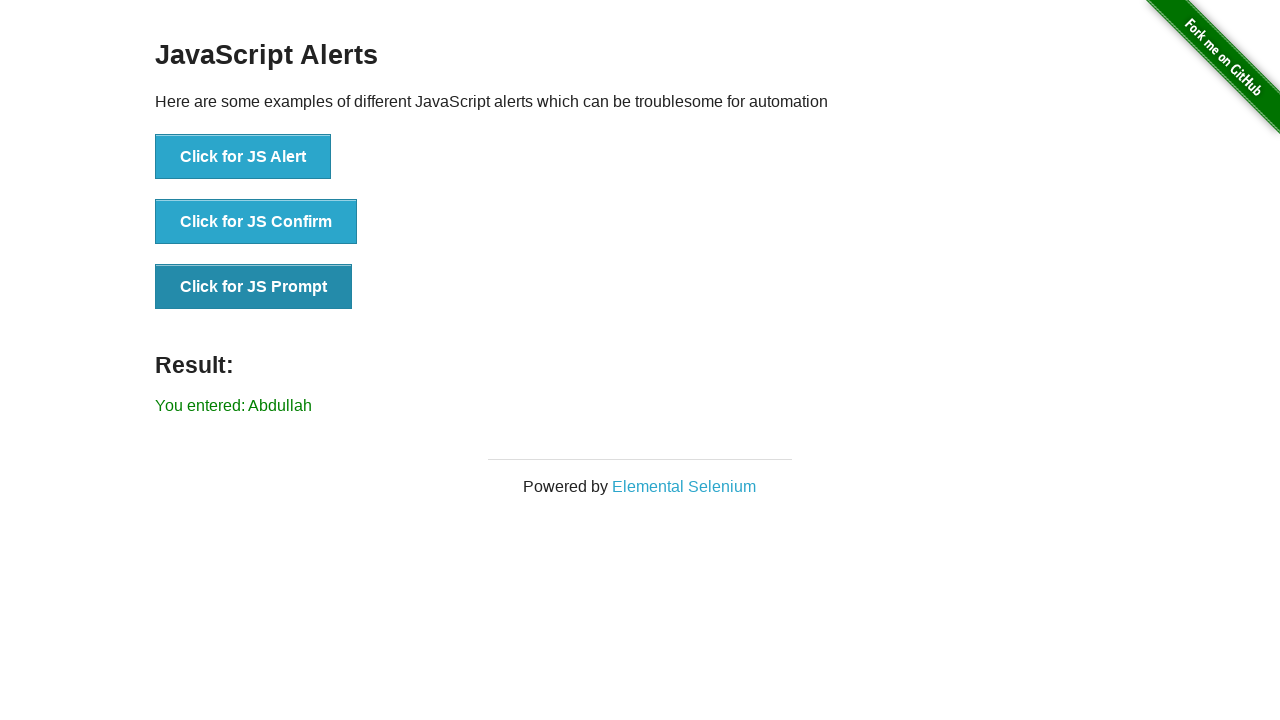

Result element appeared after prompt was submitted
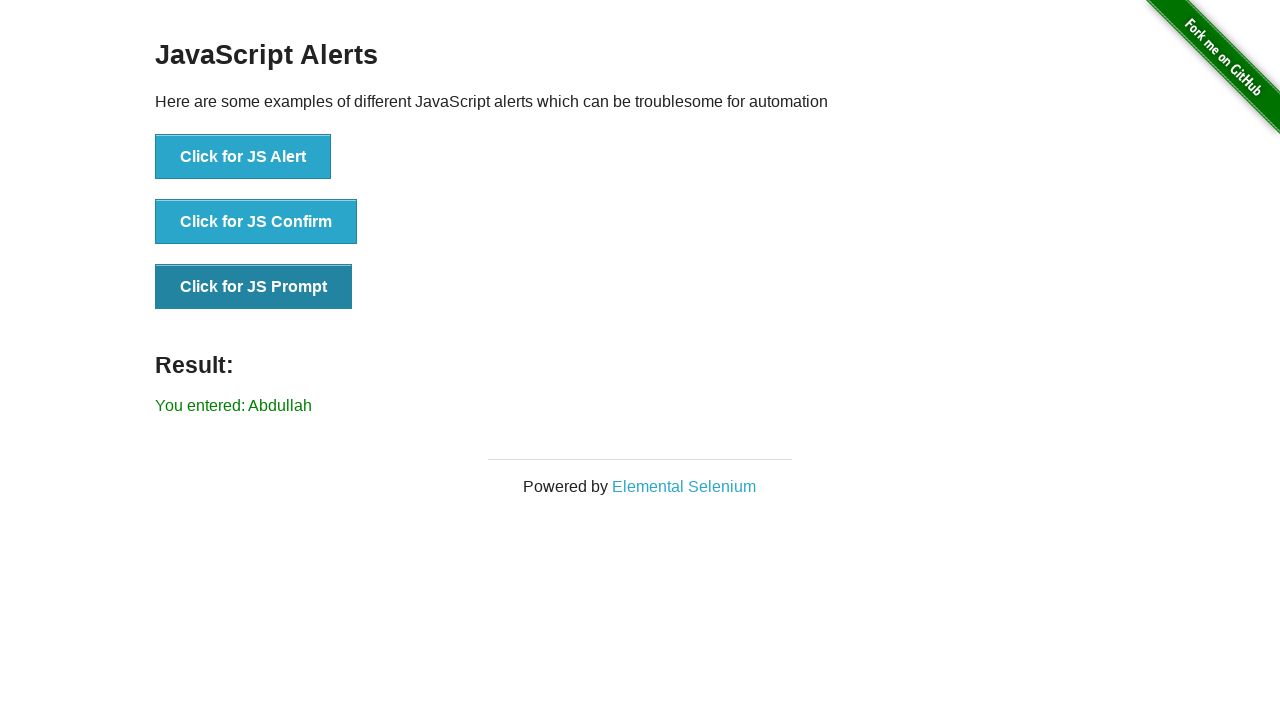

Retrieved text content from result element
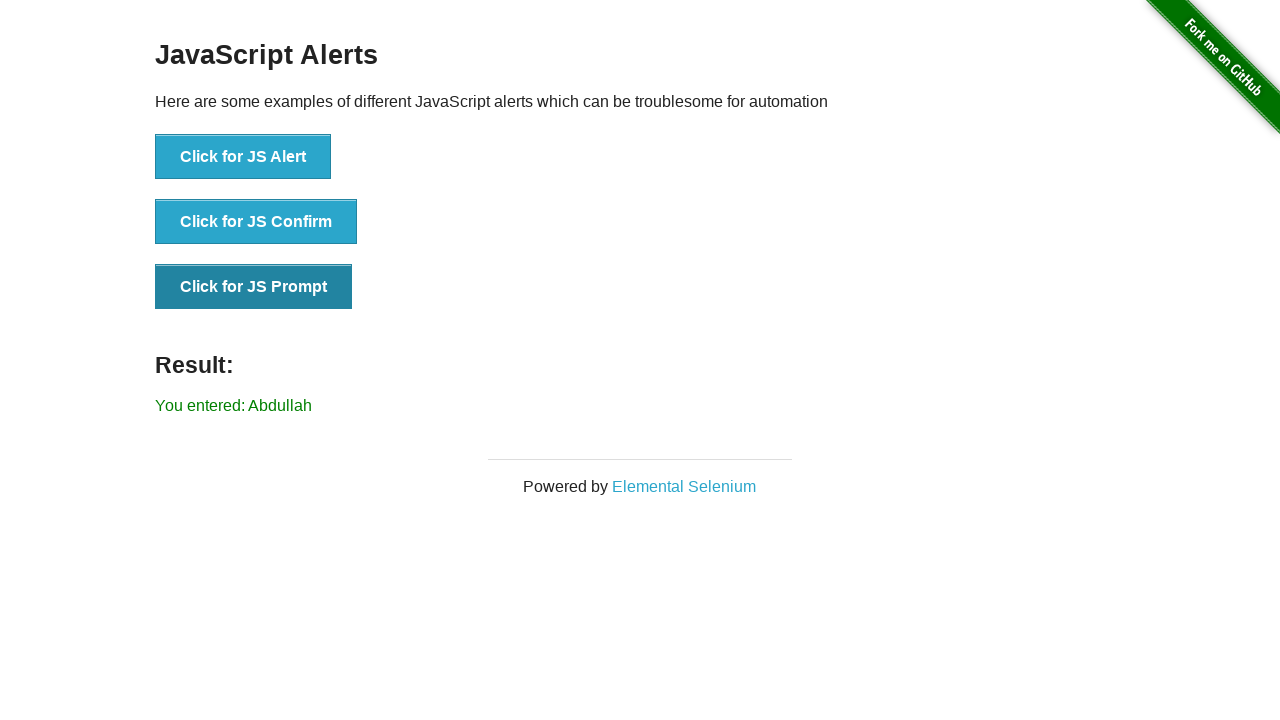

Verified that 'Abdullah' appears in the result text
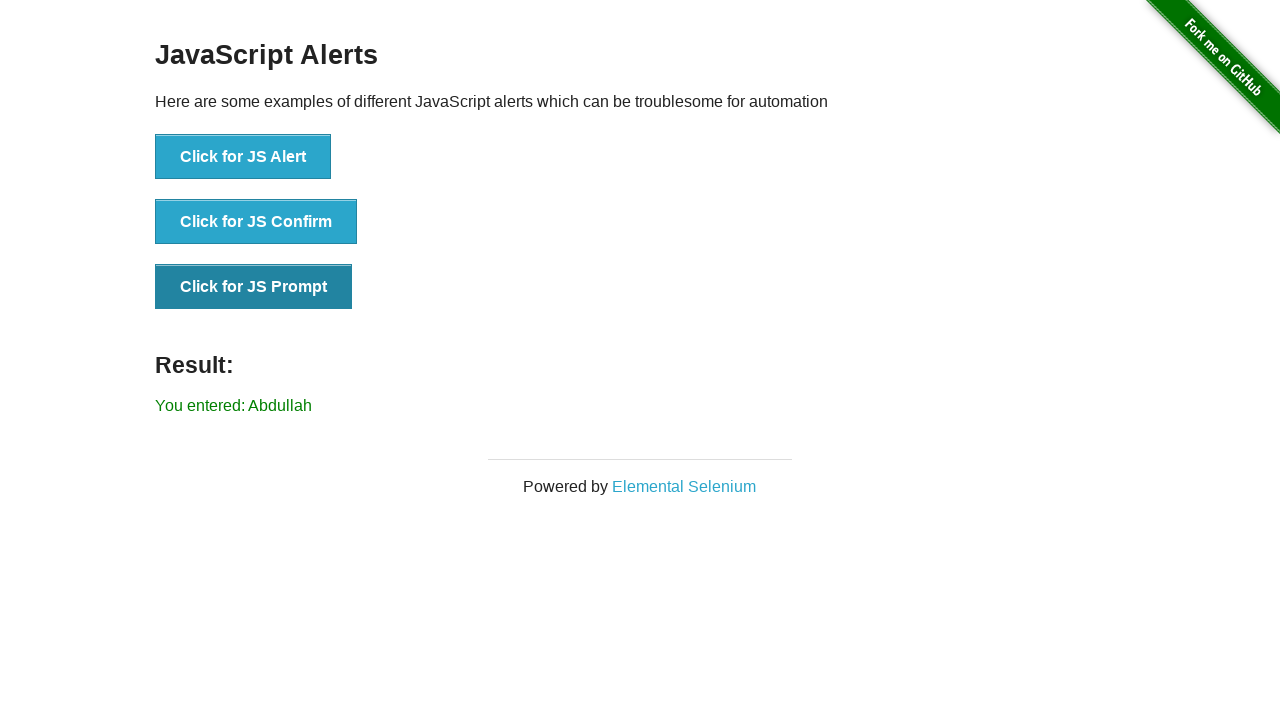

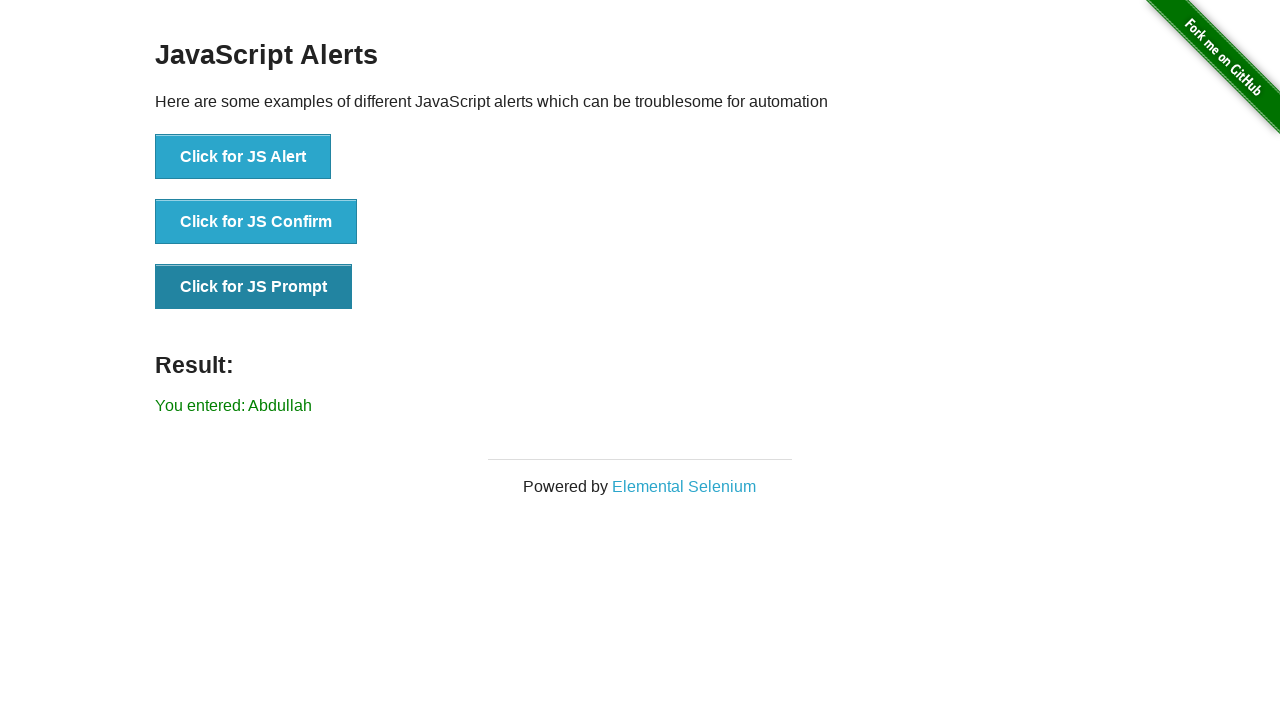